Tests radio button handling by iterating through radio buttons and clicking the one with value "male"

Starting URL: https://testautomationpractice.blogspot.com/

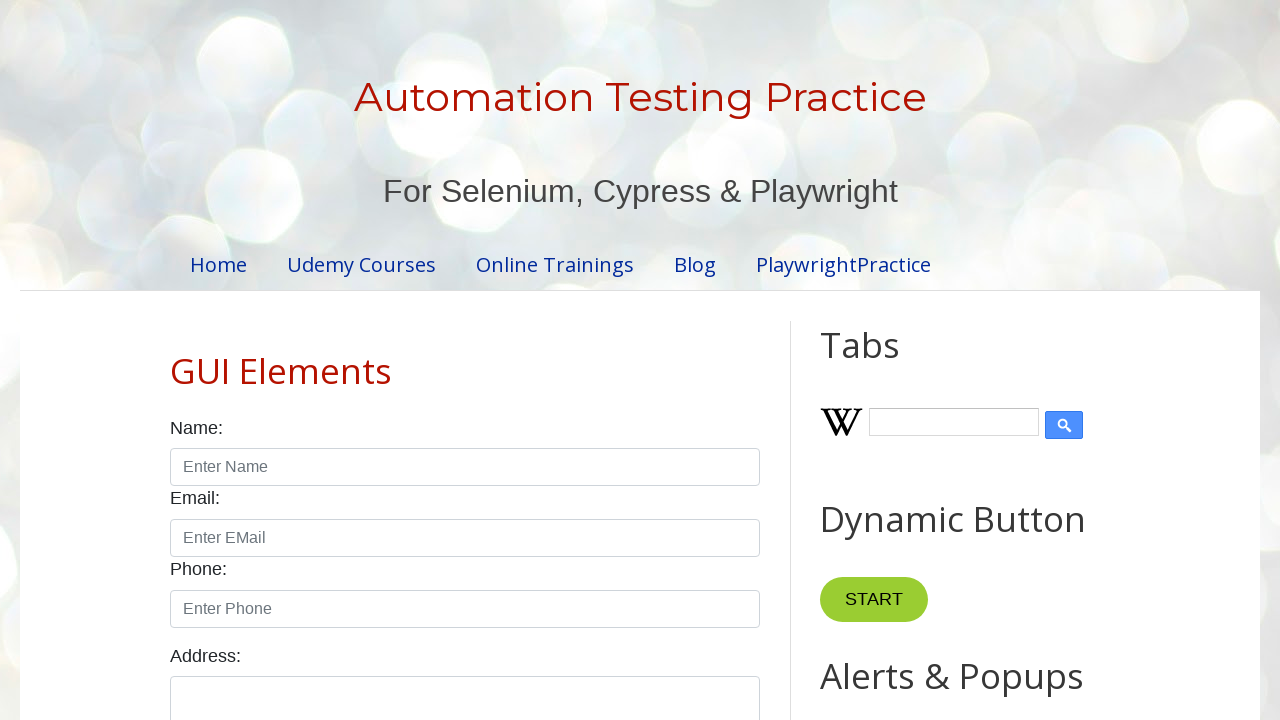

Located all radio button elements on the page
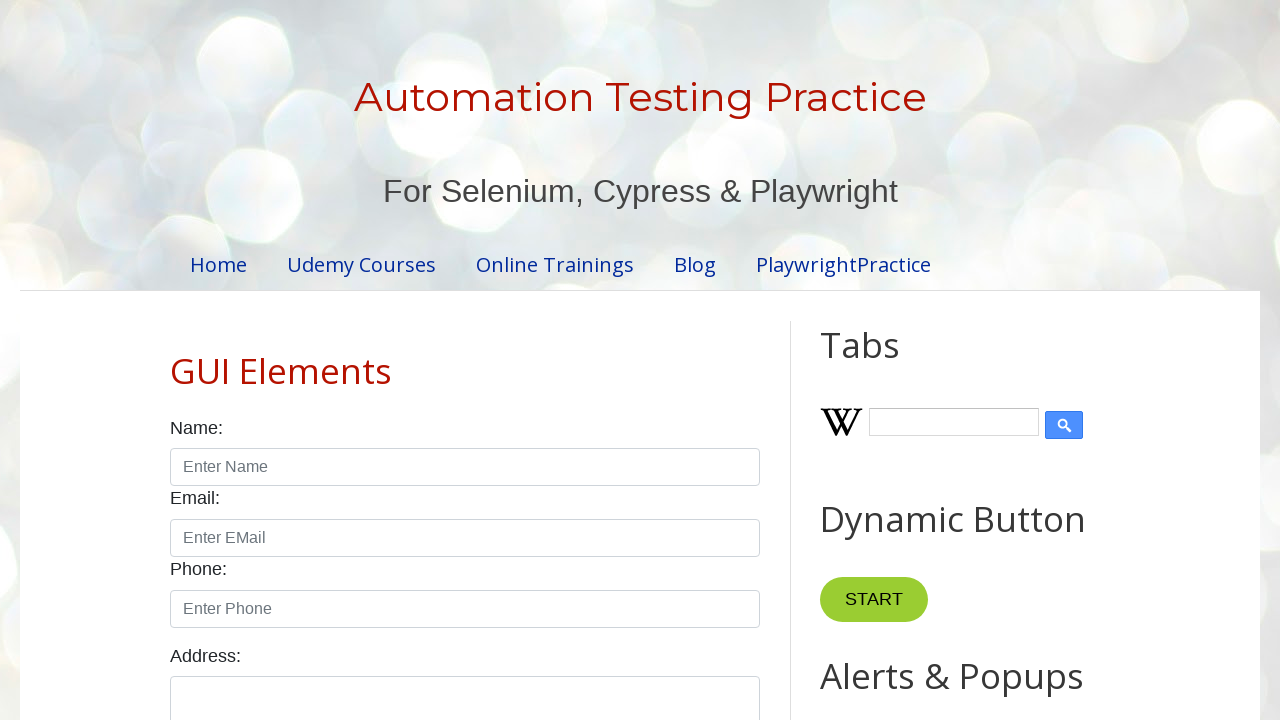

Found 2 radio buttons
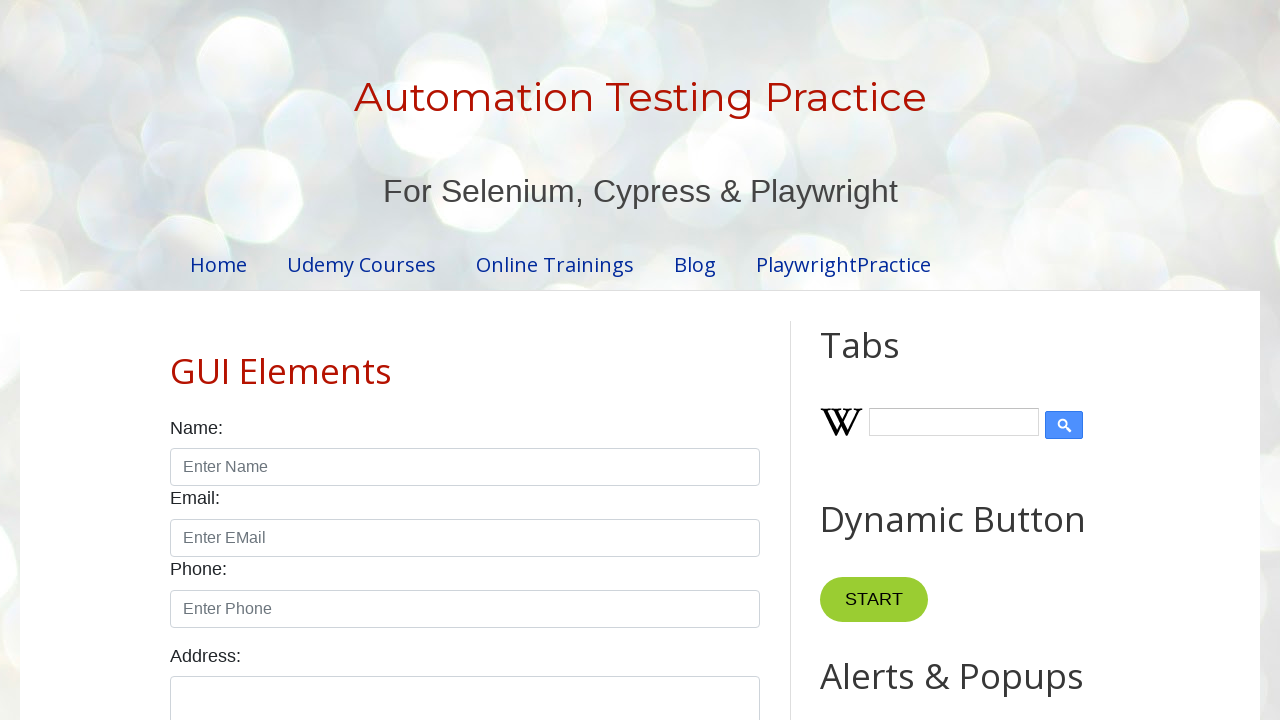

Retrieved value attribute from radio button 0: 'male'
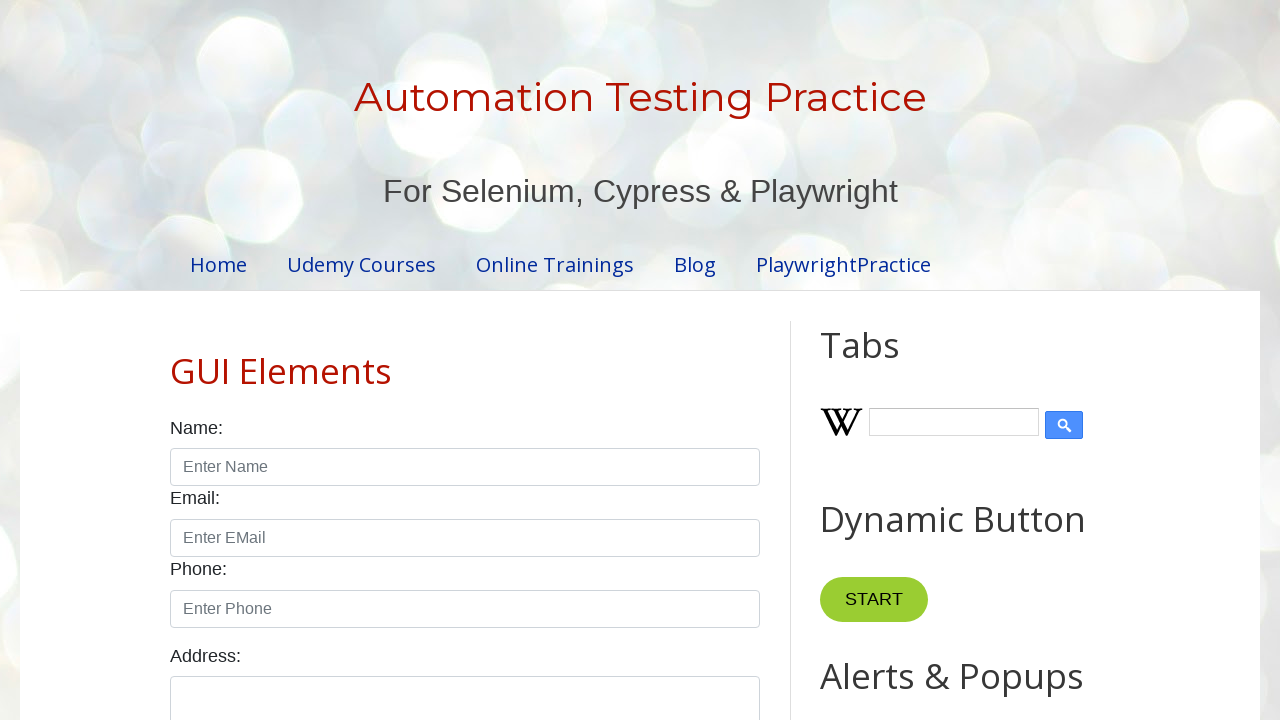

Clicked radio button with value 'male' at (176, 360) on xpath=//input[@type='radio'] >> nth=0
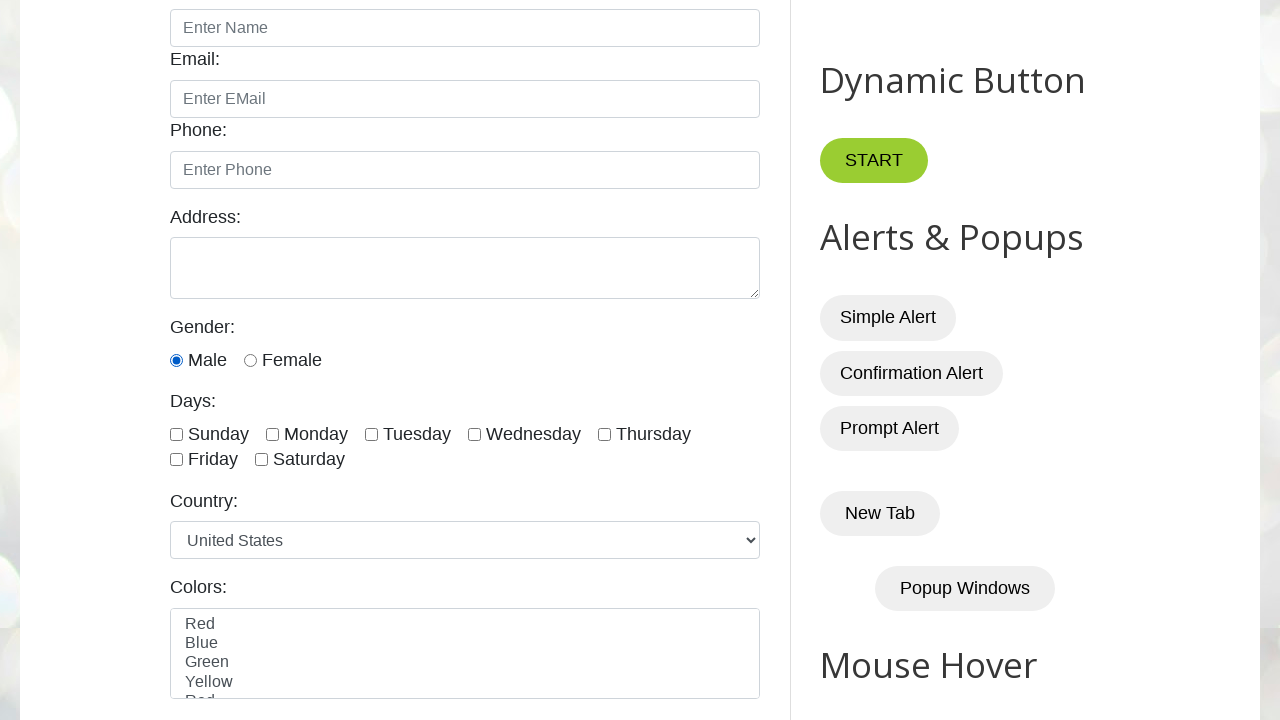

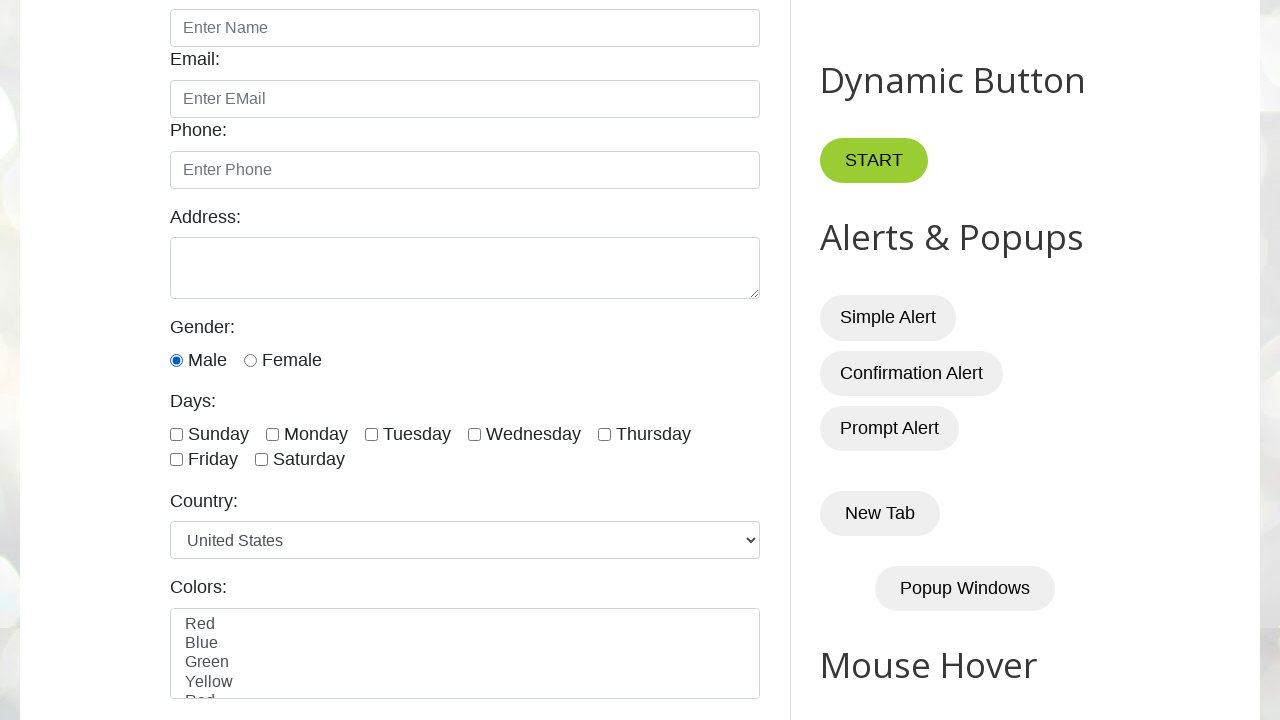